Tests invalid form submission with special character number 12@ to trigger validation error

Starting URL: https://elenarivero.github.io/Ejercicio2/index.html

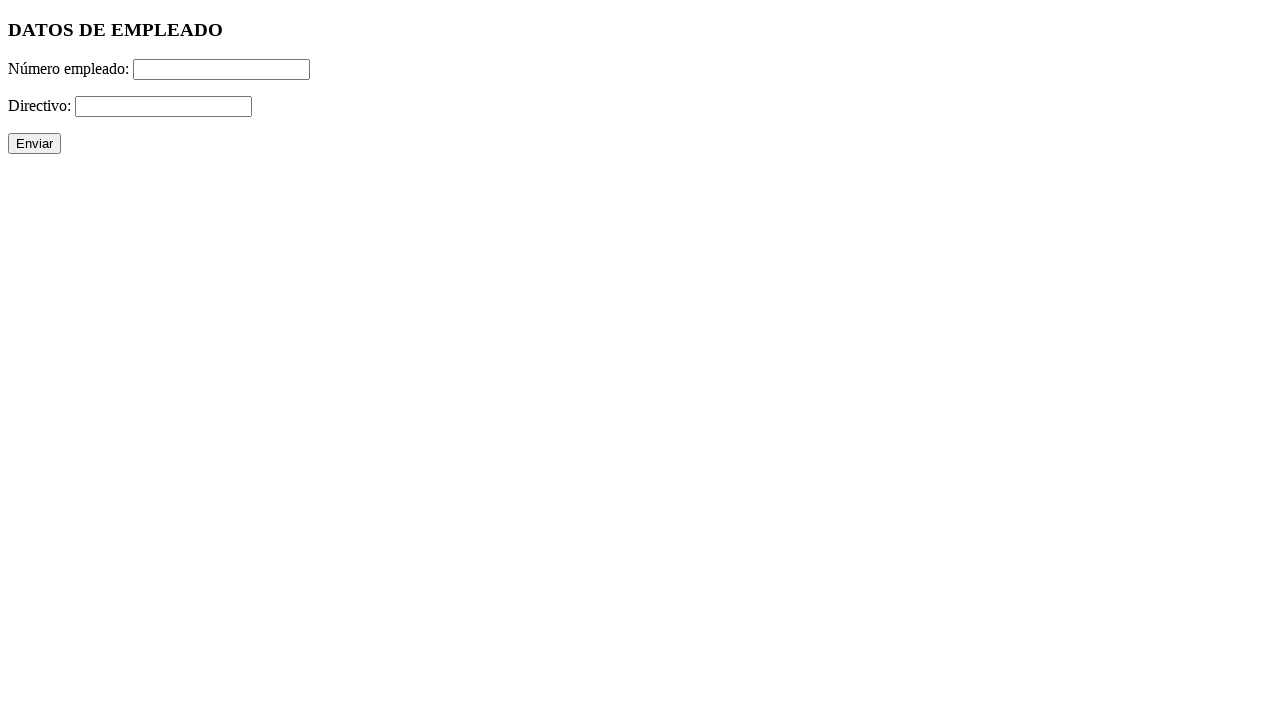

Filled employee number field with invalid value '12@' on #numero
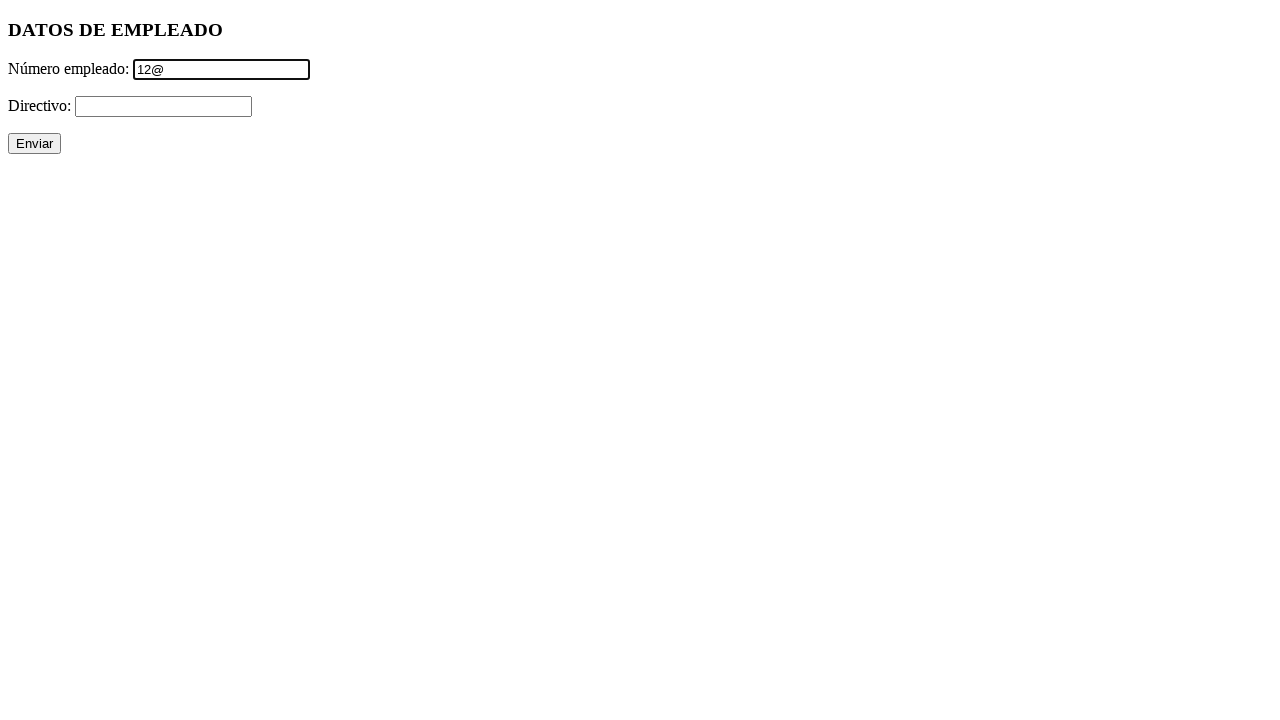

Filled directive field with '+' on #directivo
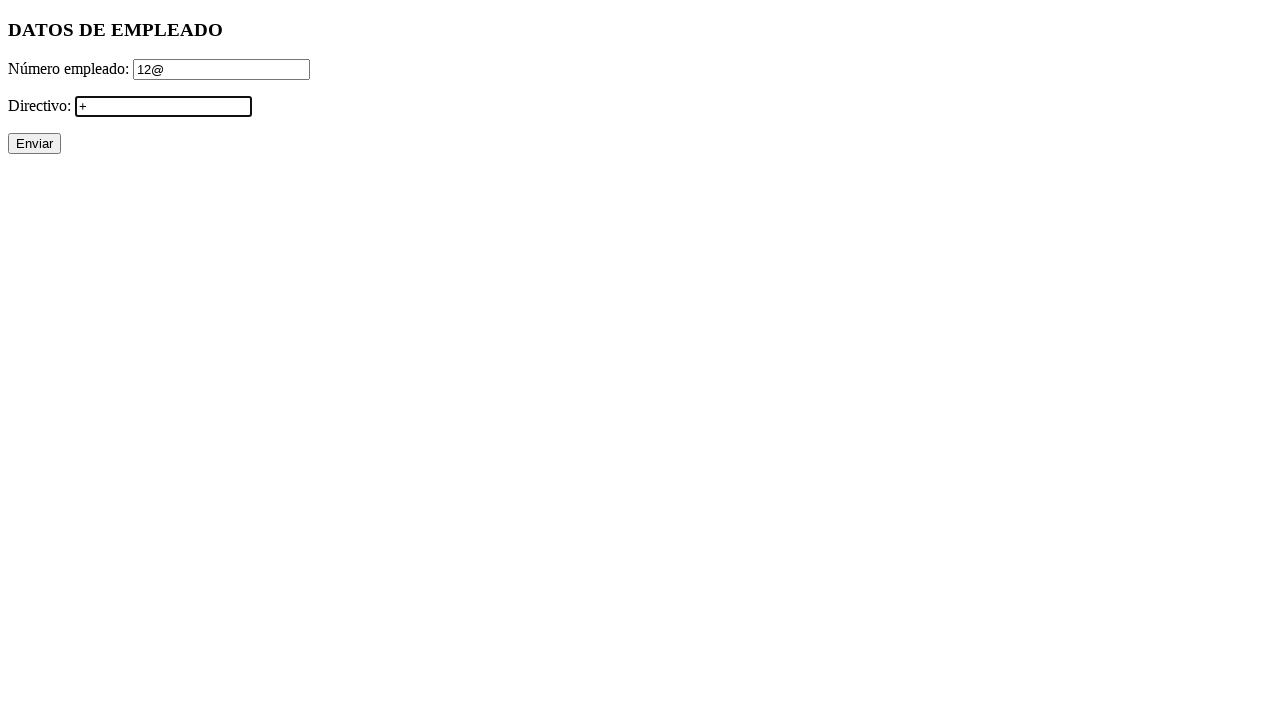

Clicked submit button to trigger form validation at (34, 144) on xpath=//p/input[@type='submit']
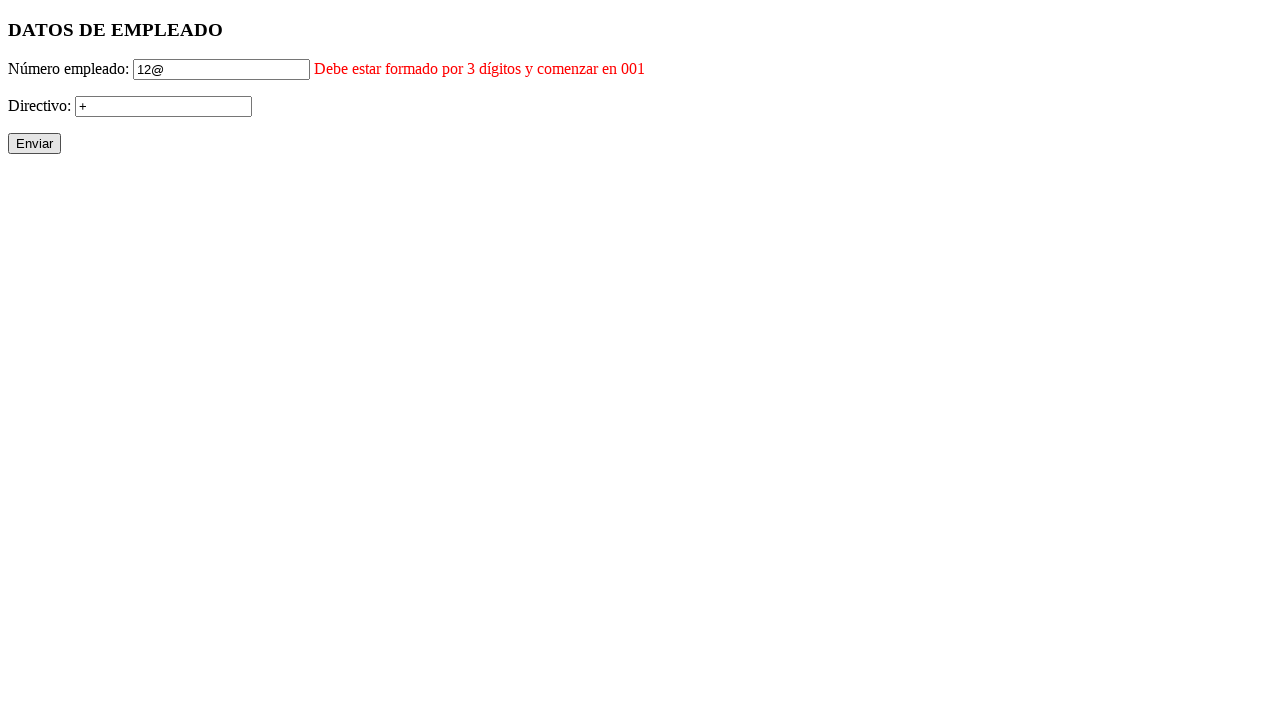

Validation error message for employee number appeared
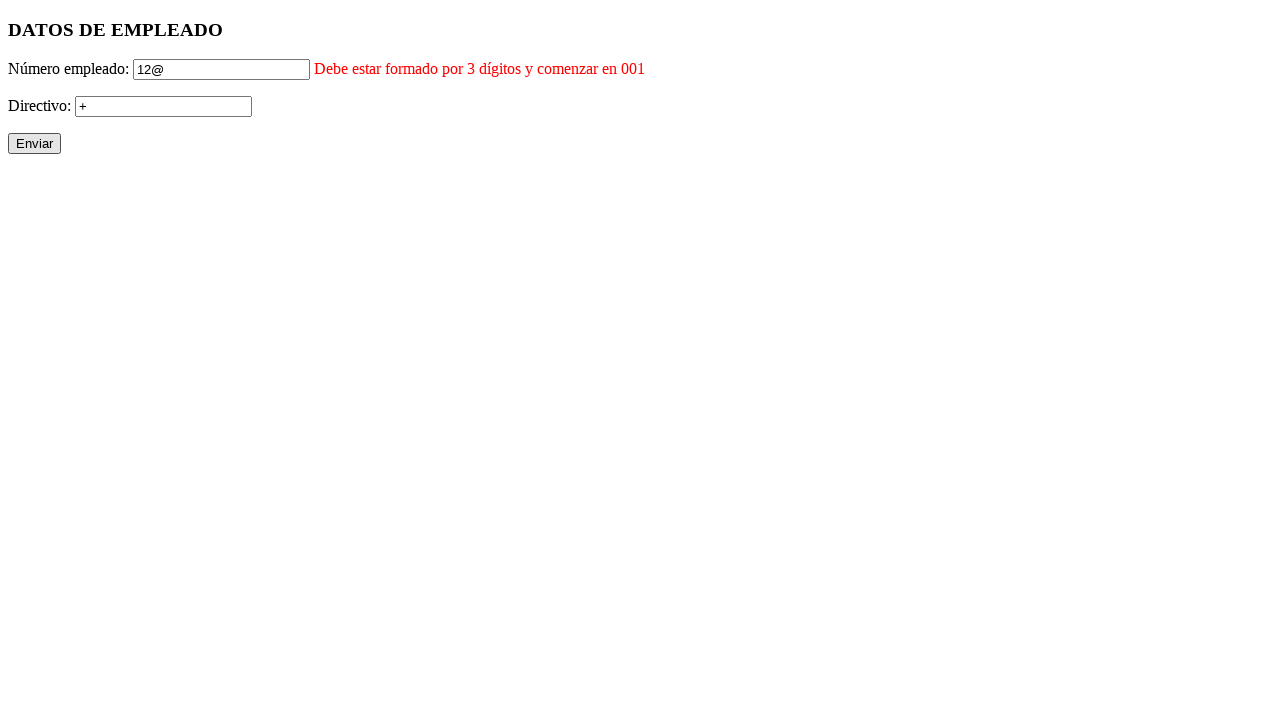

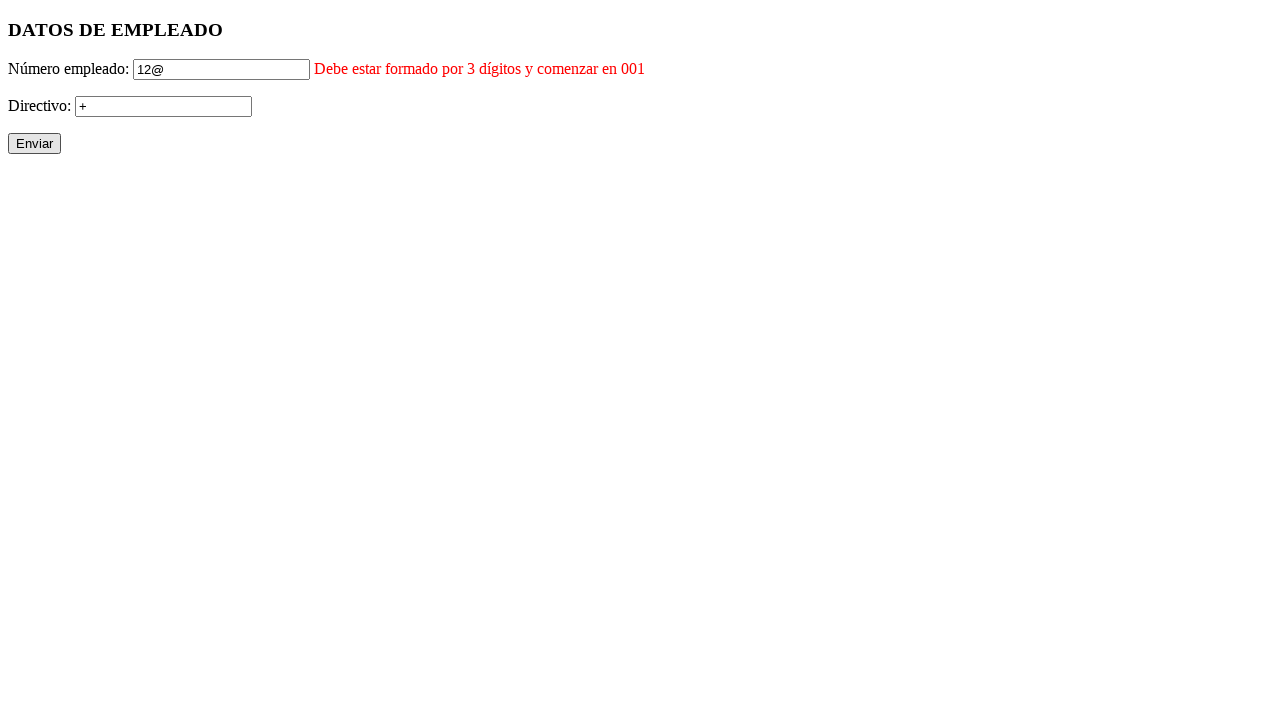